Tests dynamic controls page using explicit waits - clicks Remove button, waits for and verifies "It's gone!" message, then clicks Add button and verifies the "It's back!" message appears.

Starting URL: https://the-internet.herokuapp.com/dynamic_controls

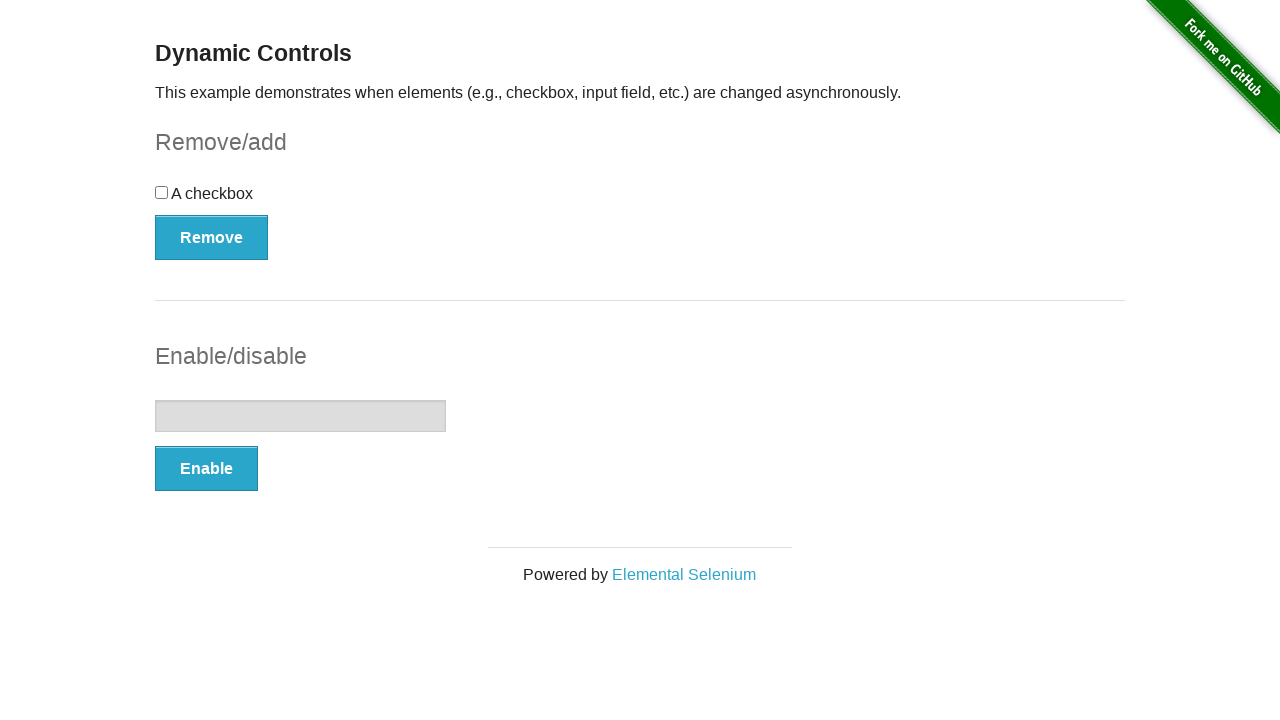

Clicked Remove button at (212, 237) on xpath=//*[text()='Remove']
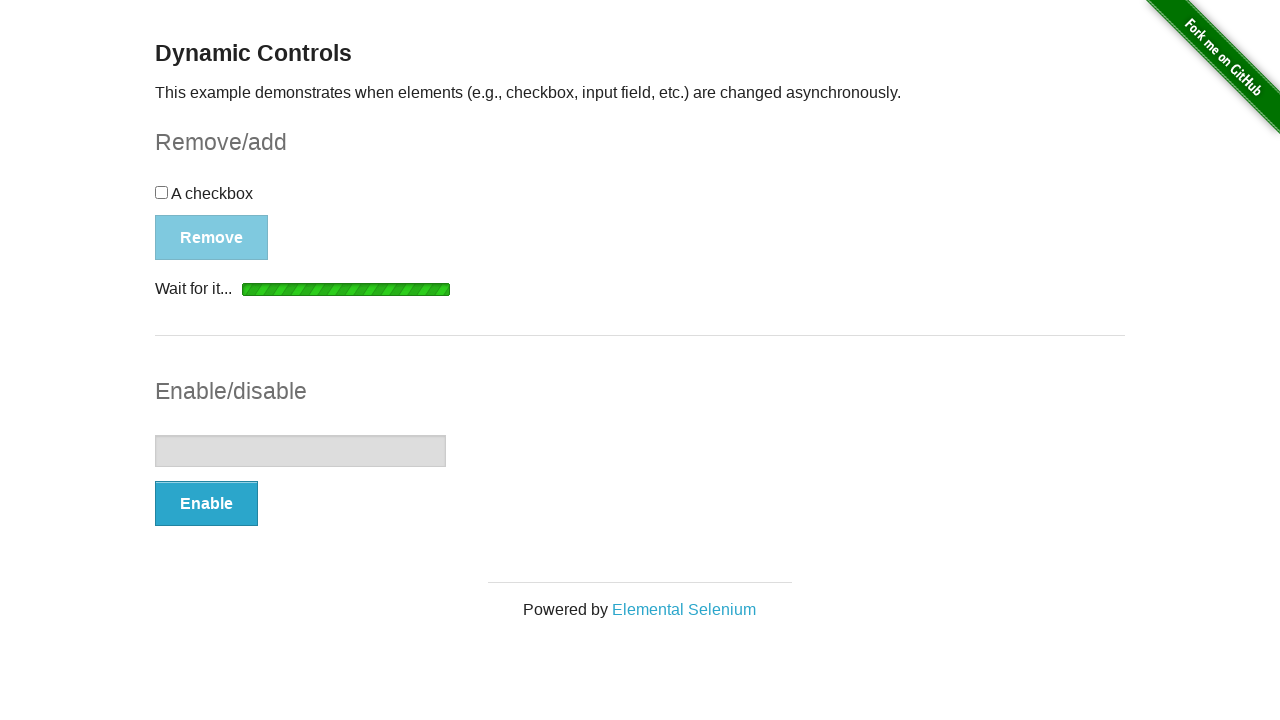

Located "It's gone!" message element
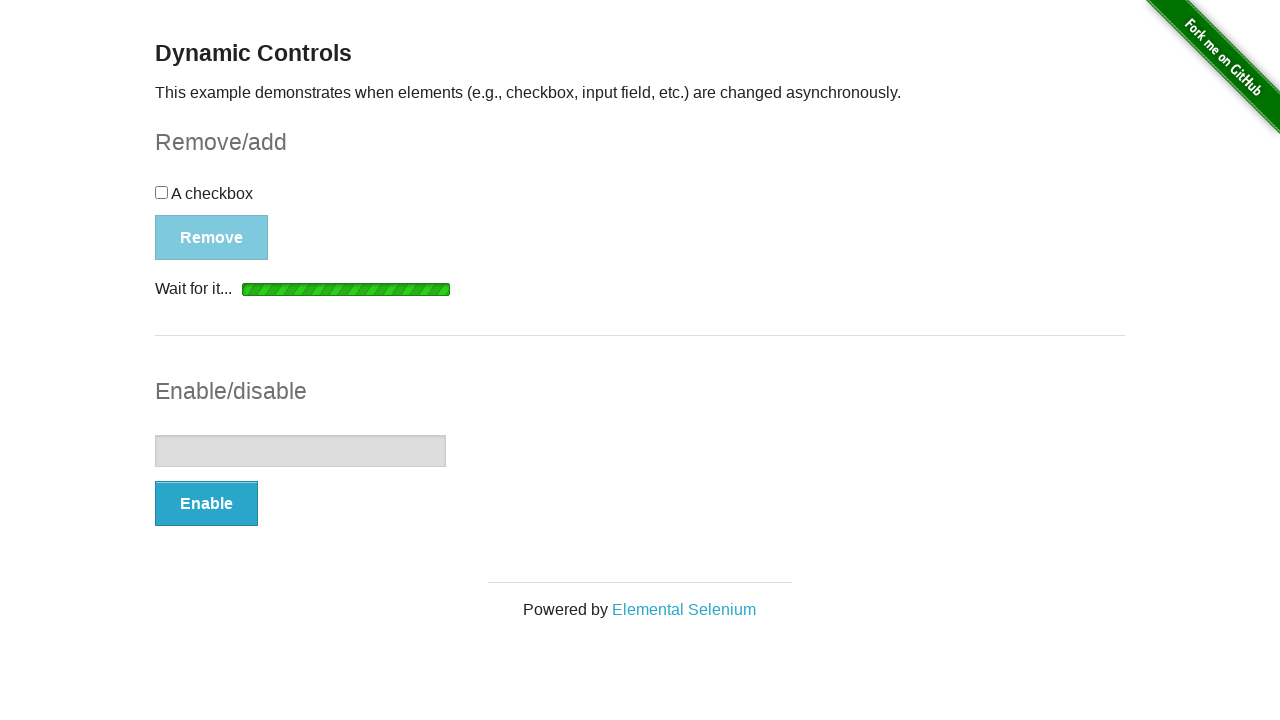

Waited for "It's gone!" message to become visible
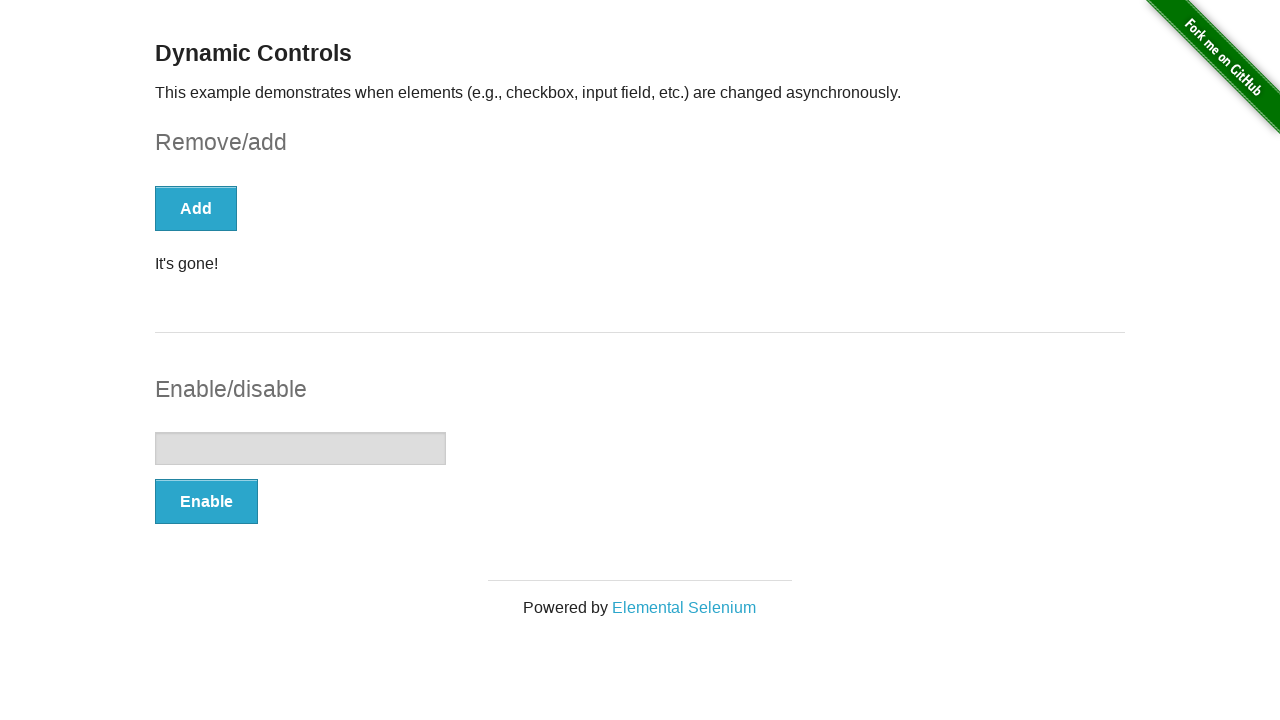

Verified "It's gone!" message is visible
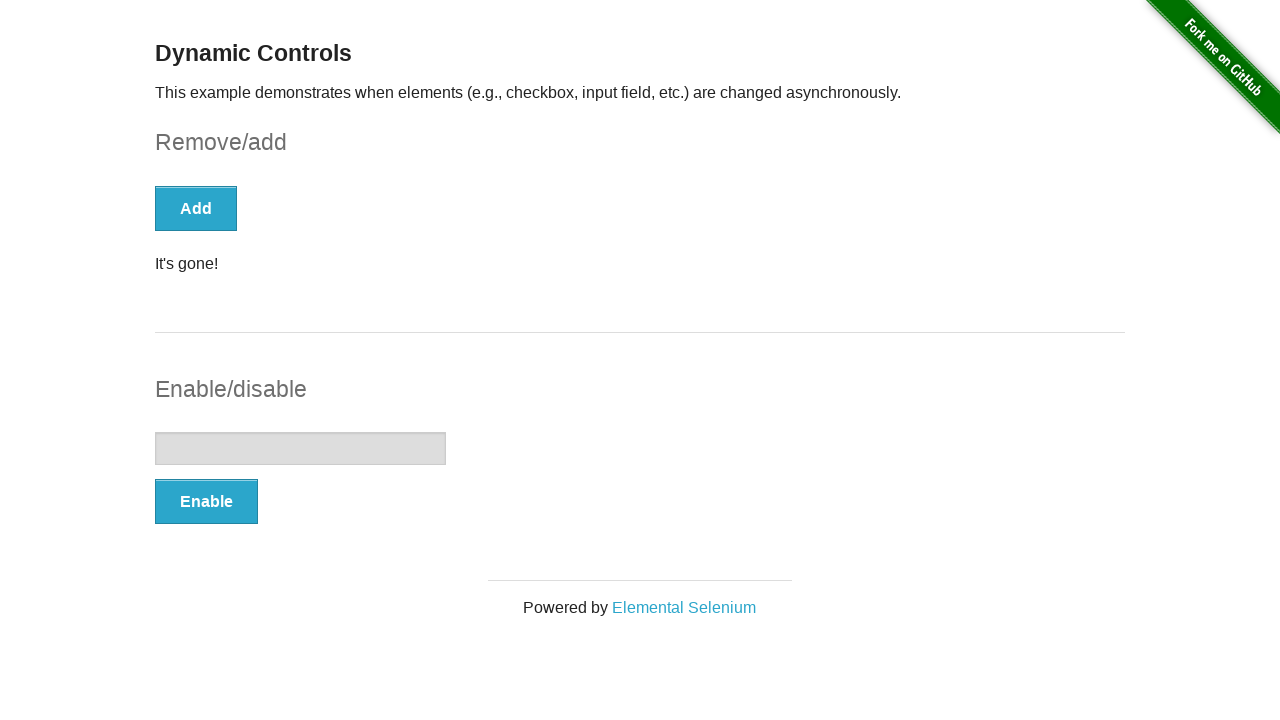

Clicked Add button at (196, 208) on xpath=//*[text()='Add']
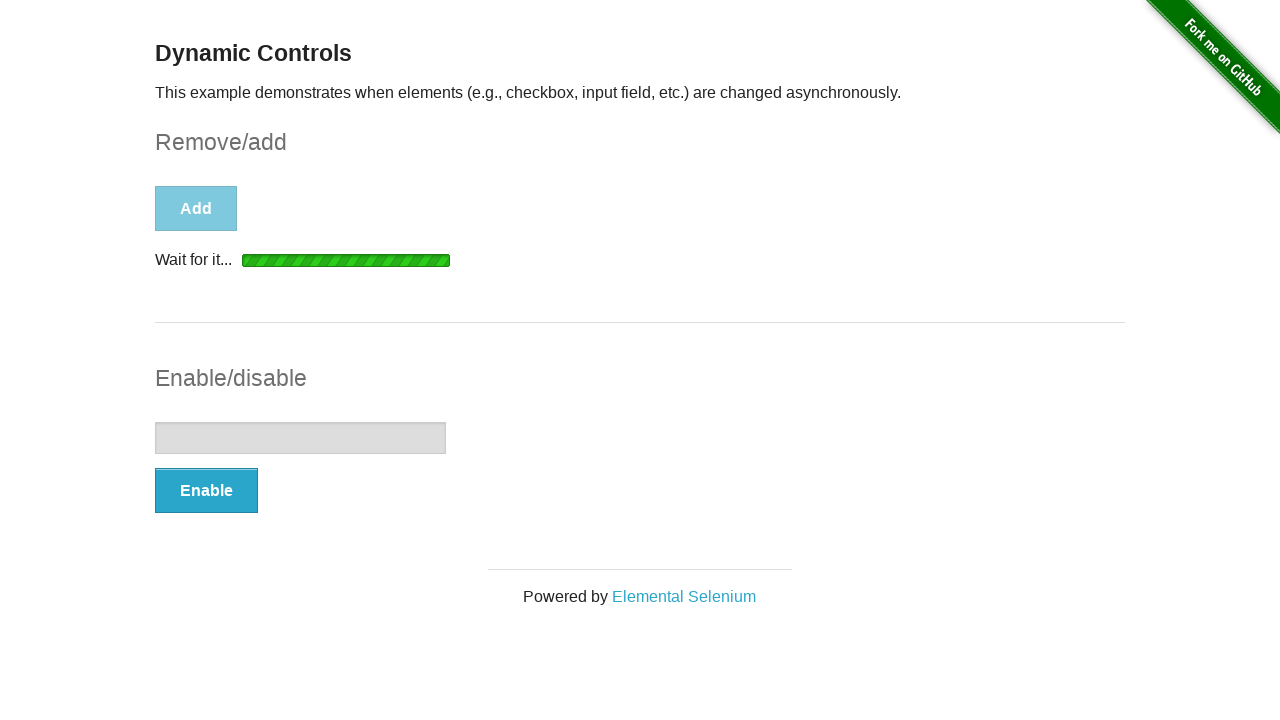

Located message element by ID
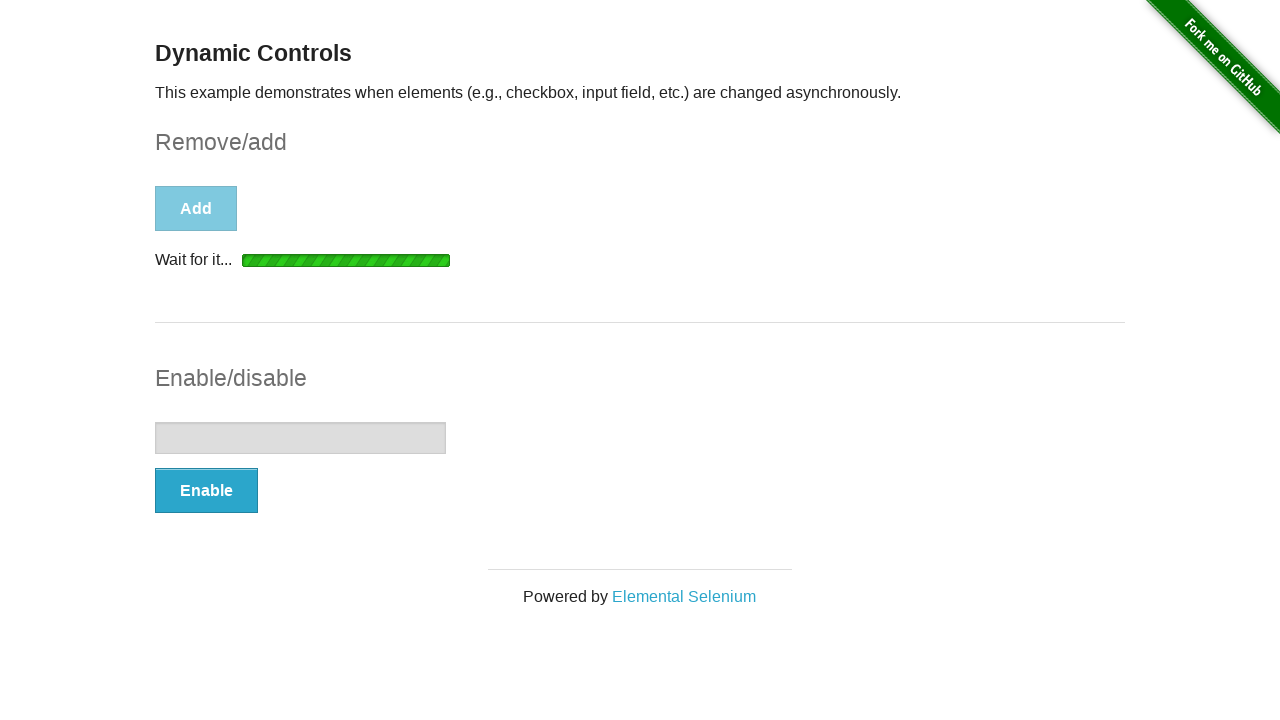

Waited for message element to become visible
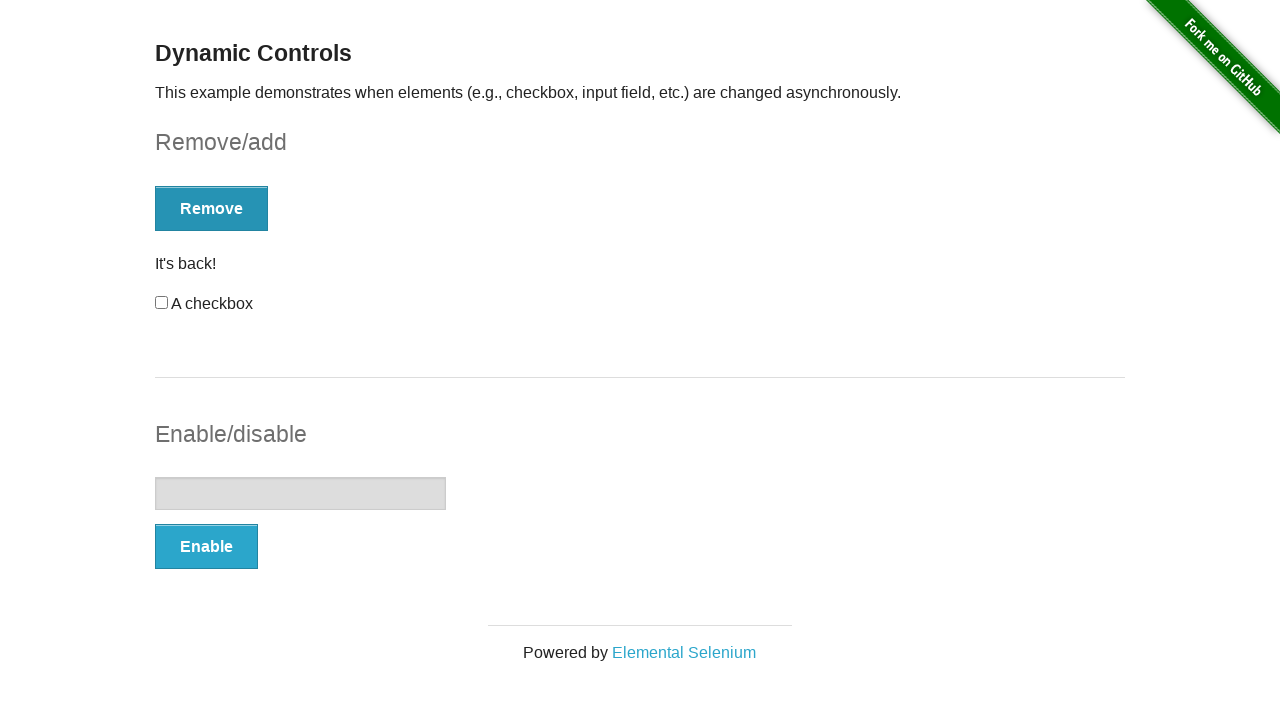

Verified message element is visible and "It's back!" message appeared
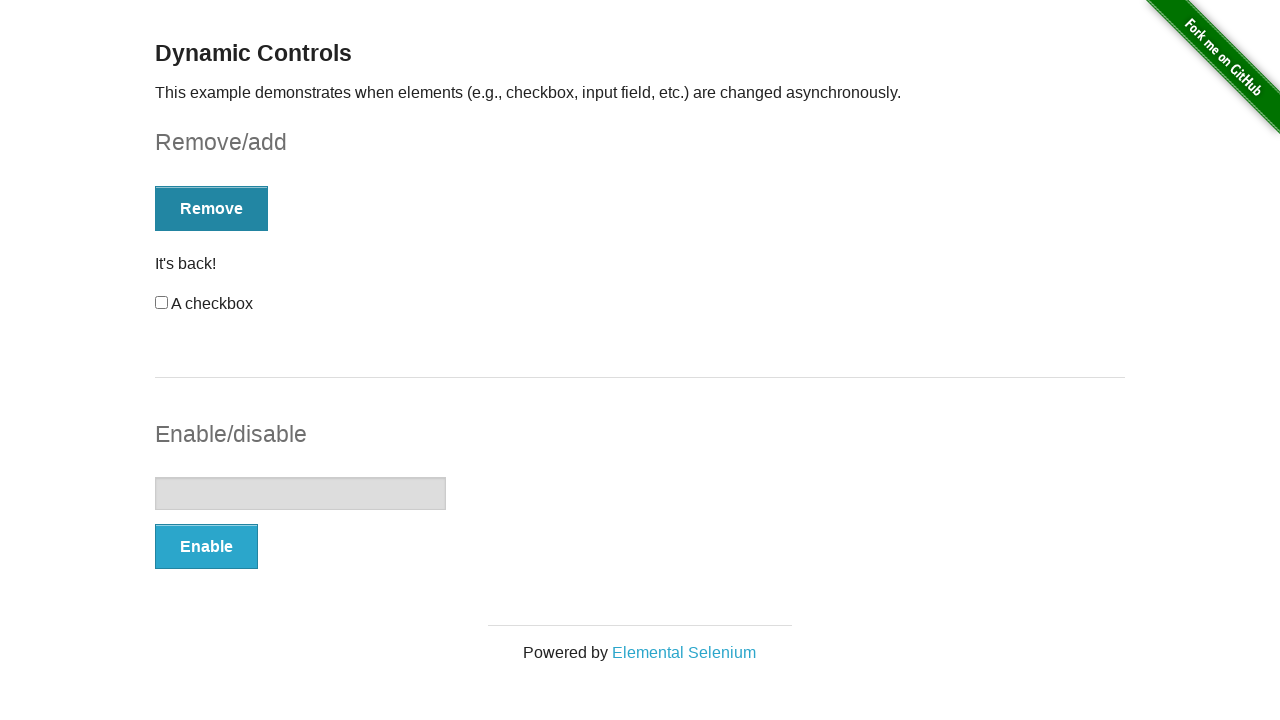

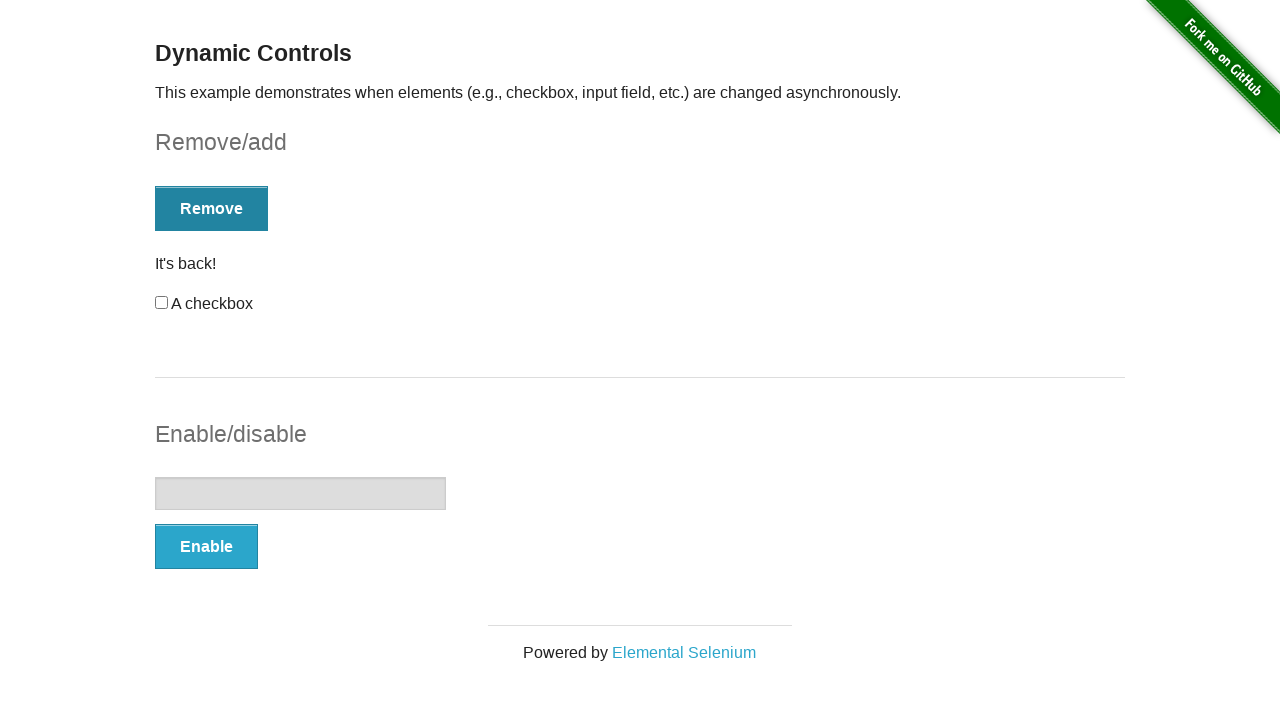